Tests file upload functionality by uploading a file through the file input element on the upload page

Starting URL: https://the-internet.herokuapp.com/upload

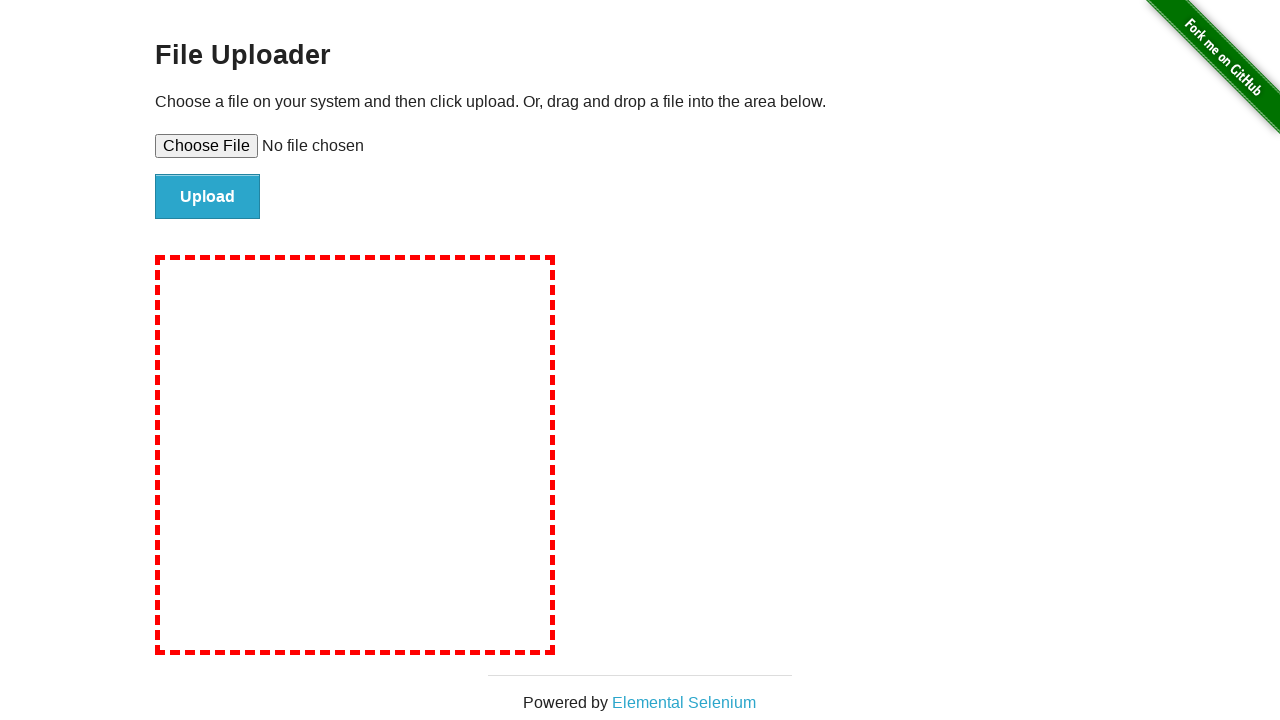

Created temporary test file for upload
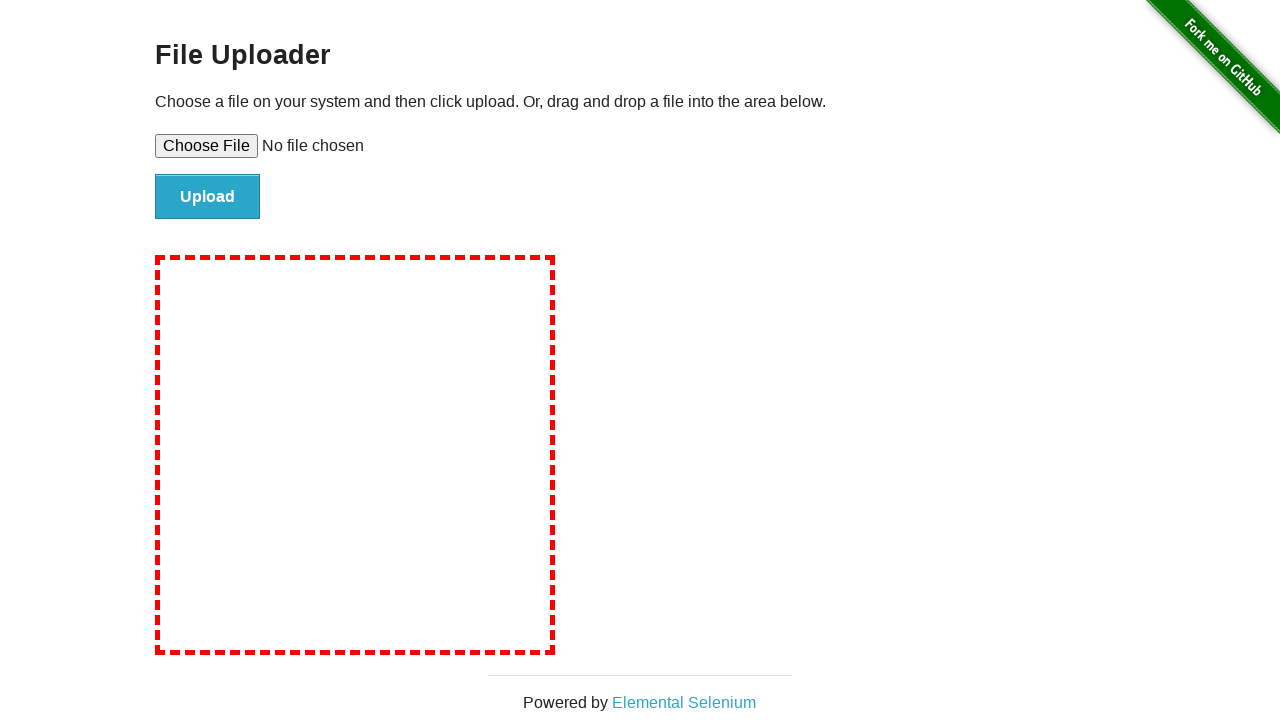

Set input file to upload temporary test file
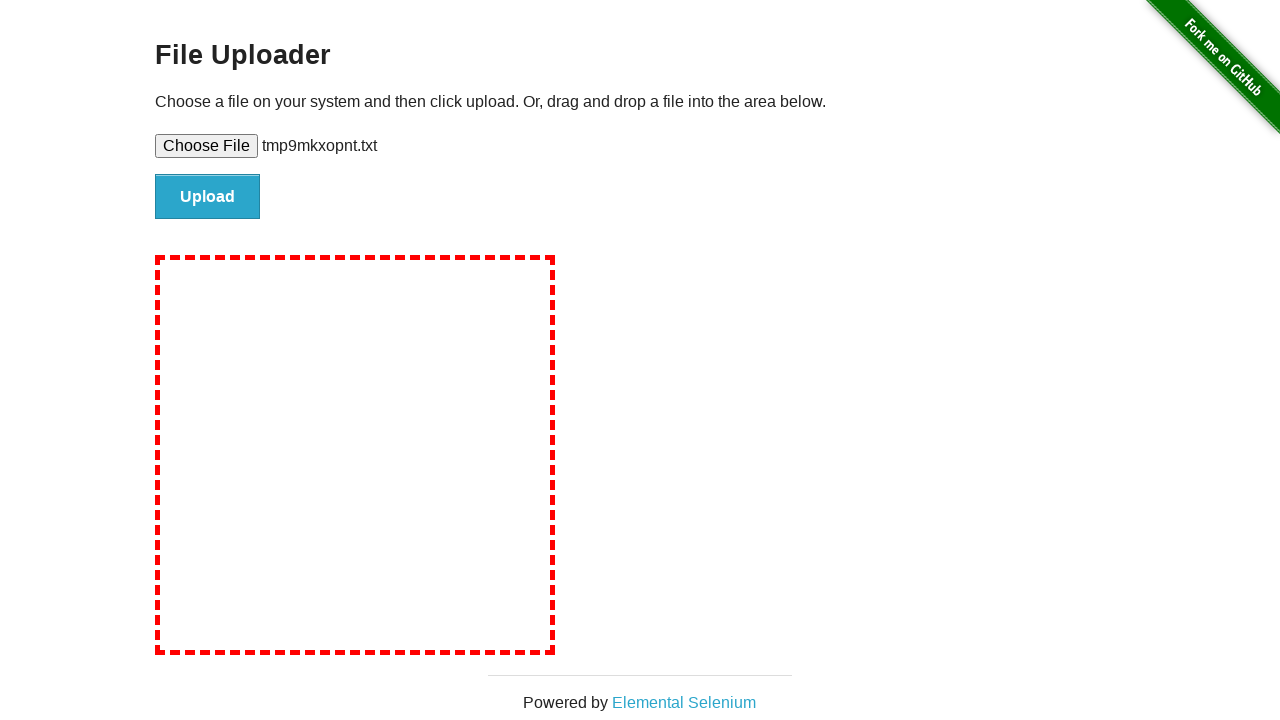

Confirmed file input element is still present after upload
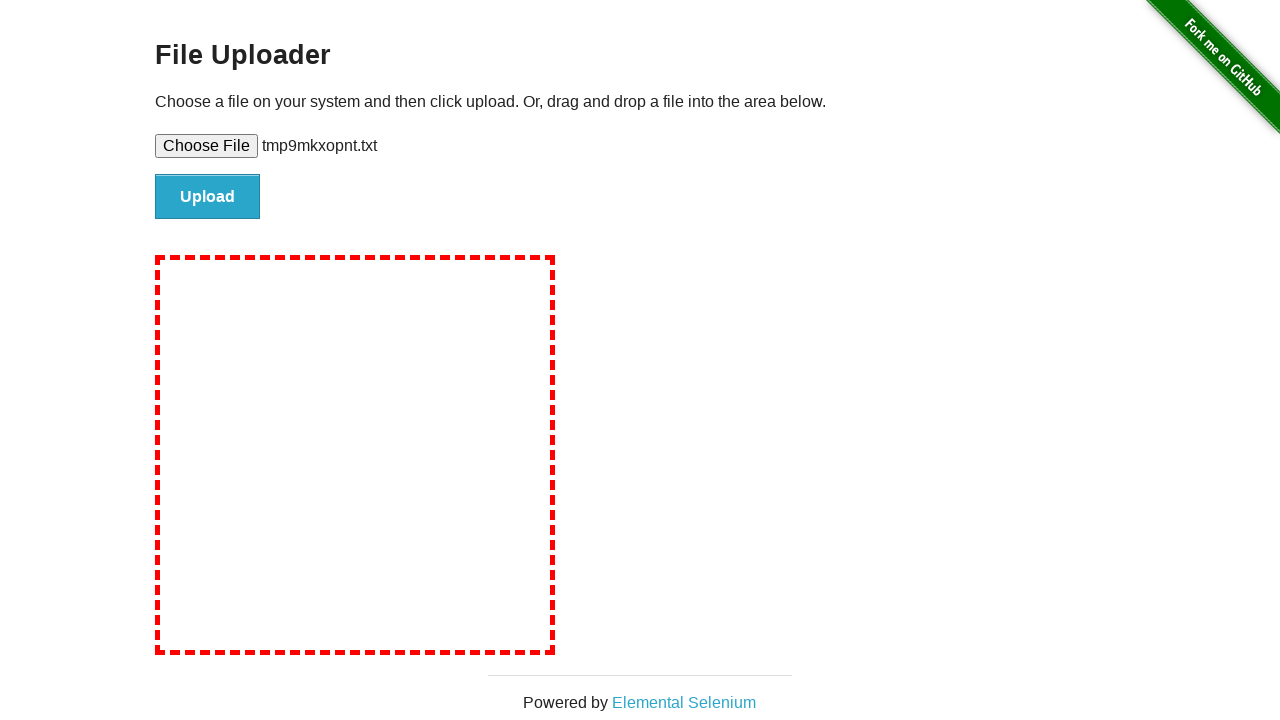

Cleaned up temporary test file
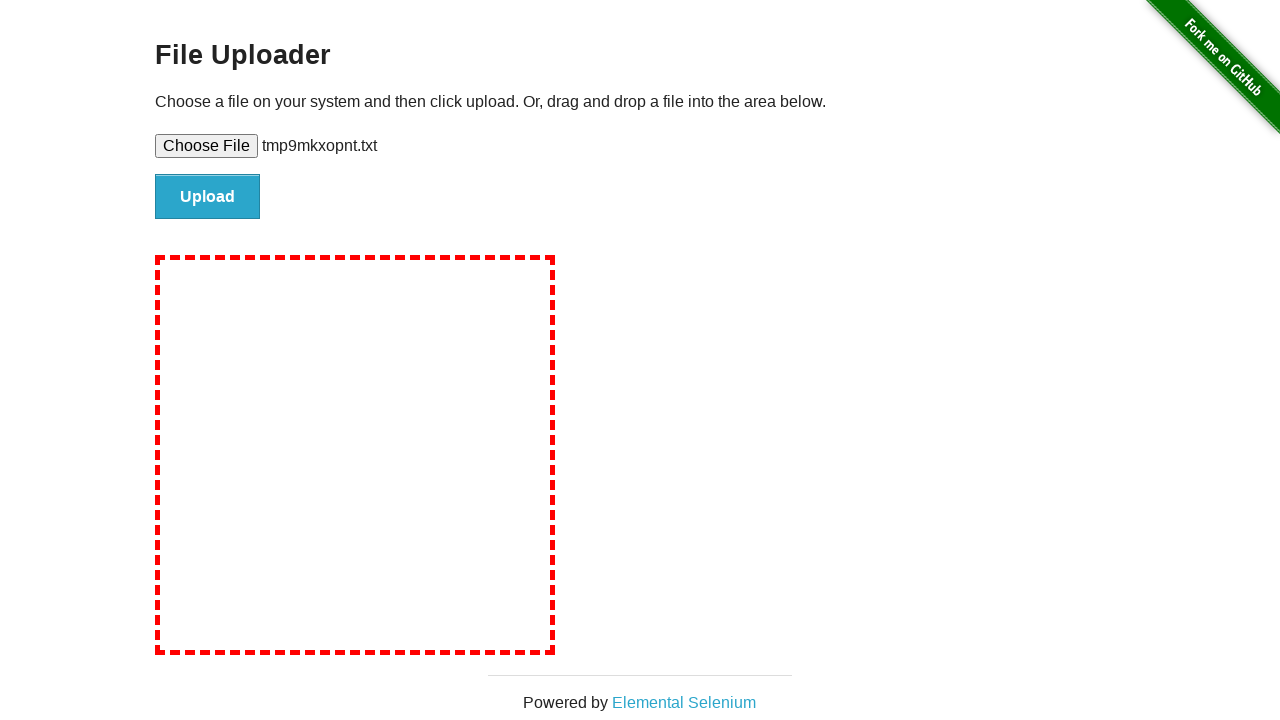

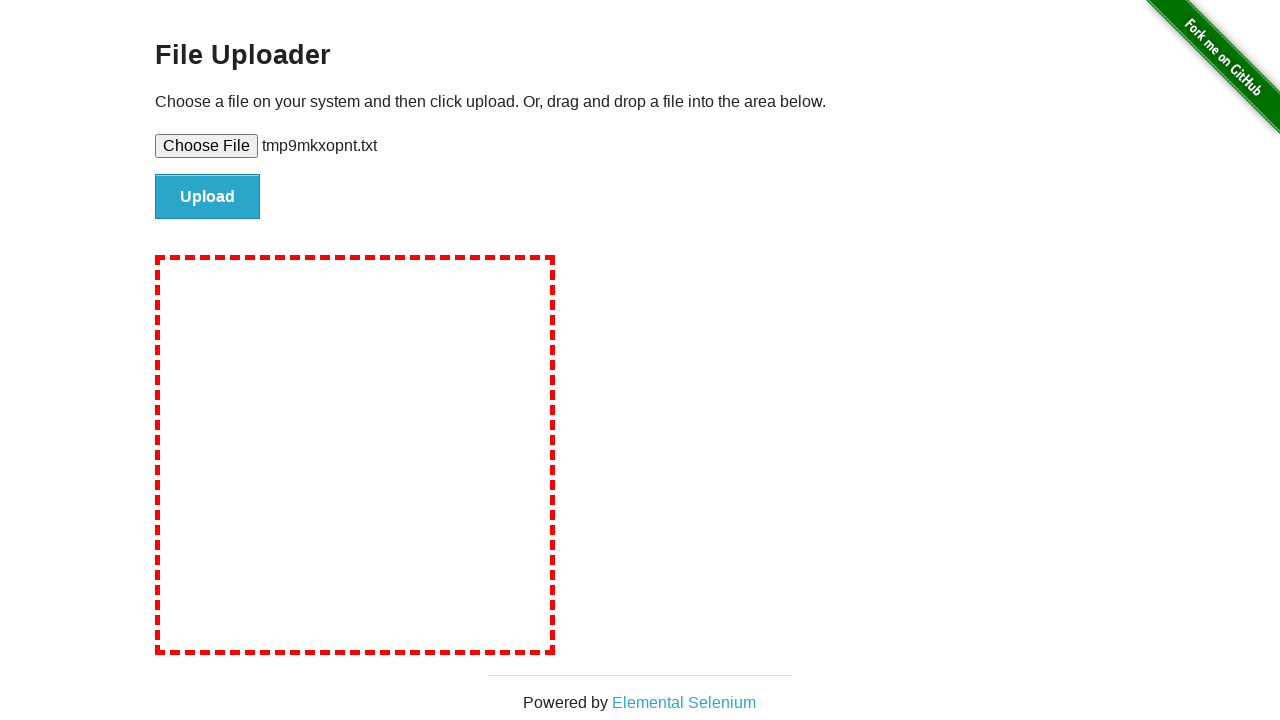